Tests JavaScript alert with OK button by clicking the trigger button and accepting the alert dialog

Starting URL: http://demo.automationtesting.in/Alerts.html

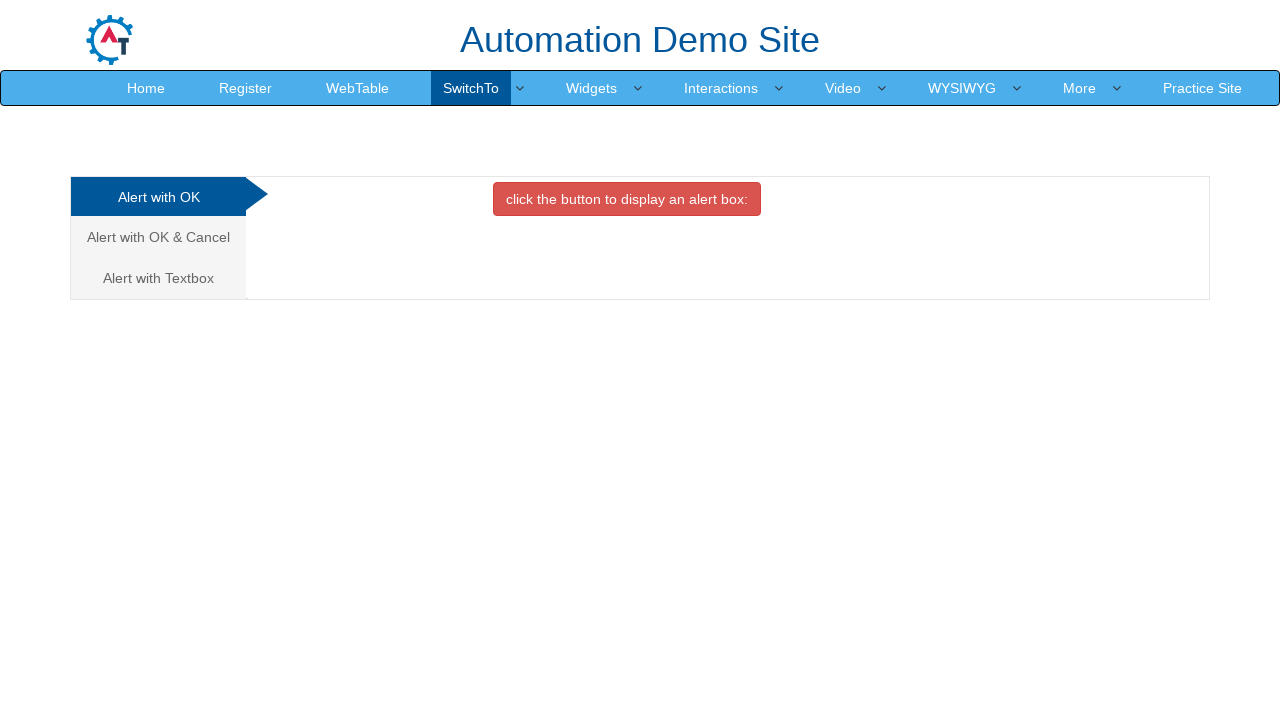

Clicked the alert trigger button at (627, 199) on button.btn.btn-danger
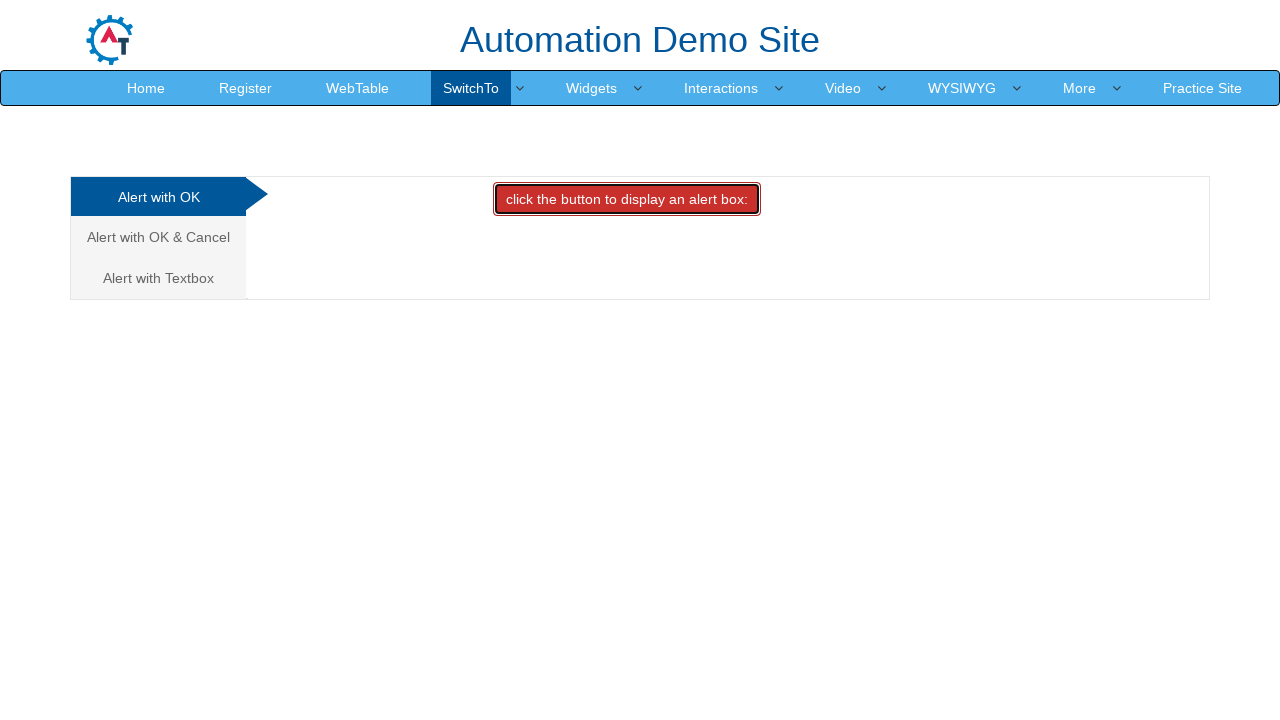

Set up dialog handler to accept alert
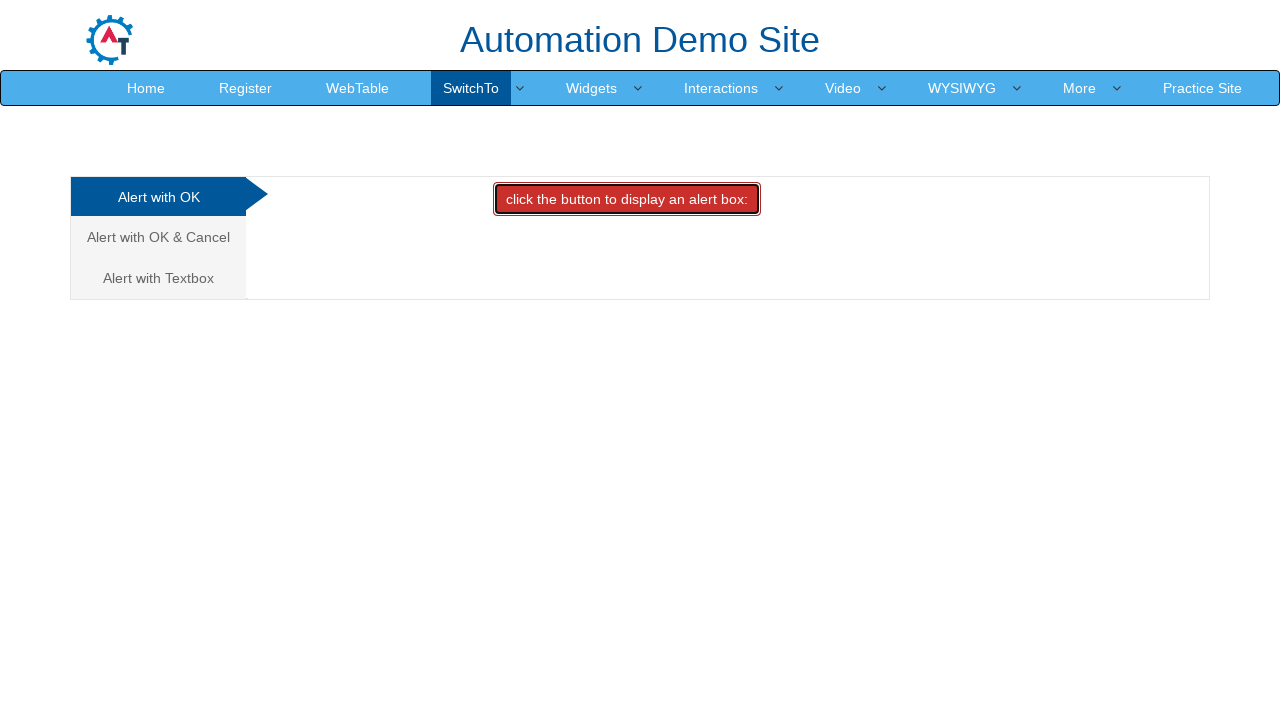

Waited for alert dialog to be processed
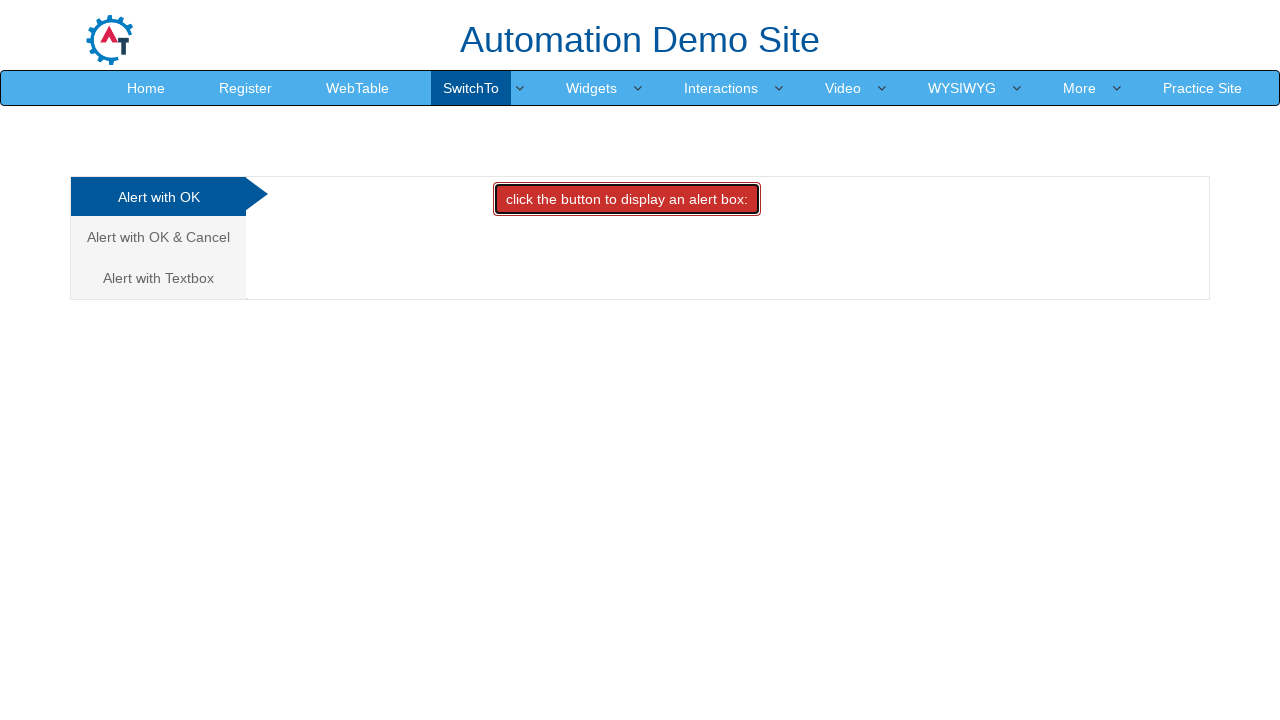

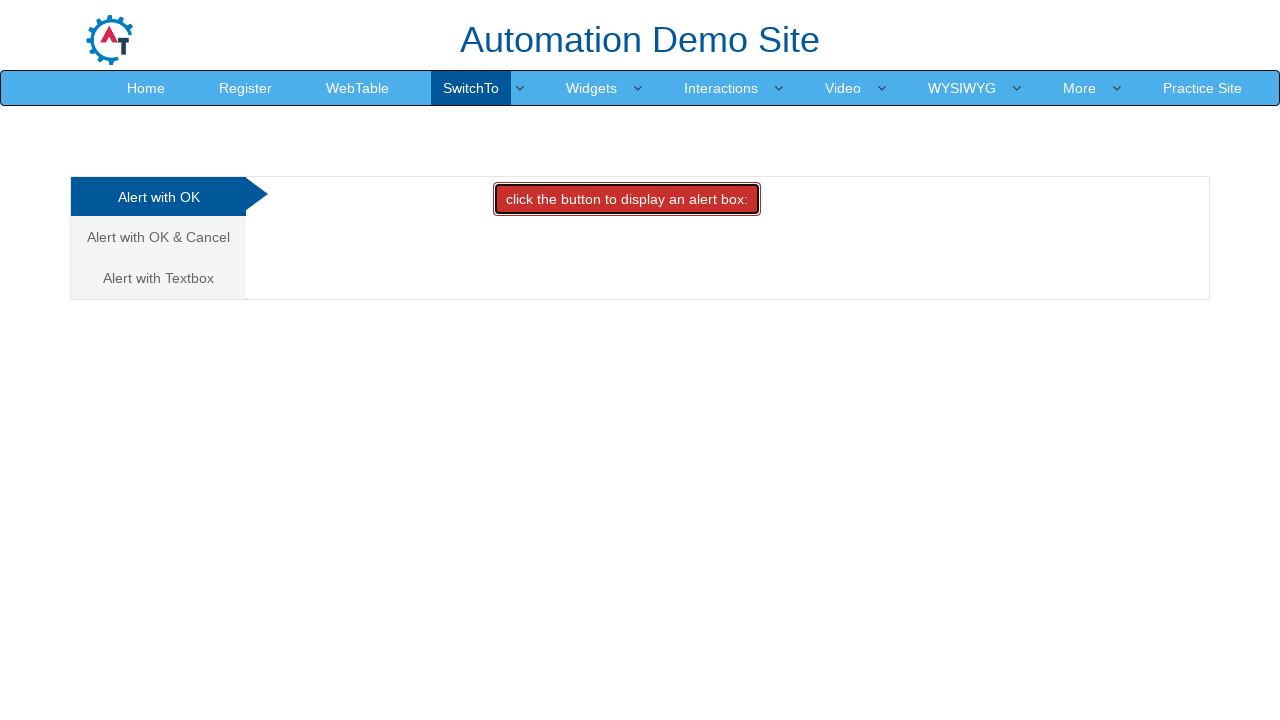